Tests that text can be entered into the username input field on the Sauce Demo page and verifies the input value is correctly captured

Starting URL: https://www.saucedemo.com

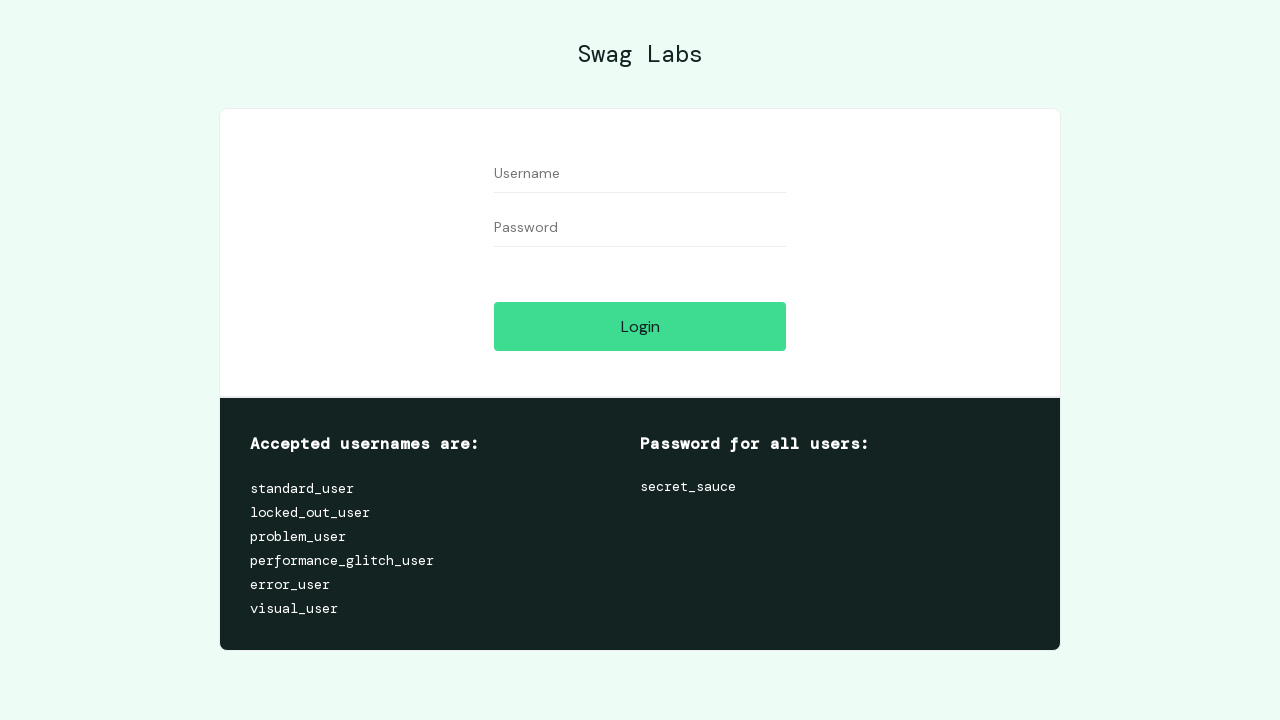

Filled username input field with 'Todorova' on input#user-name
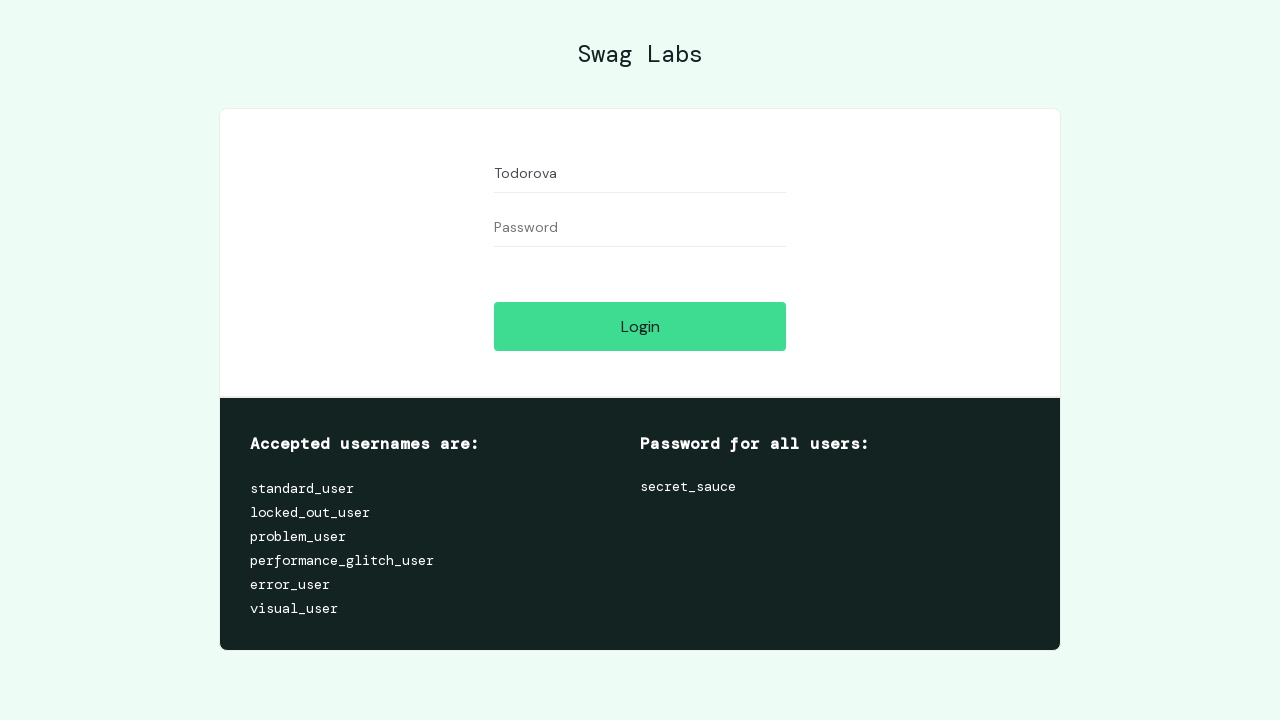

Retrieved username input field value
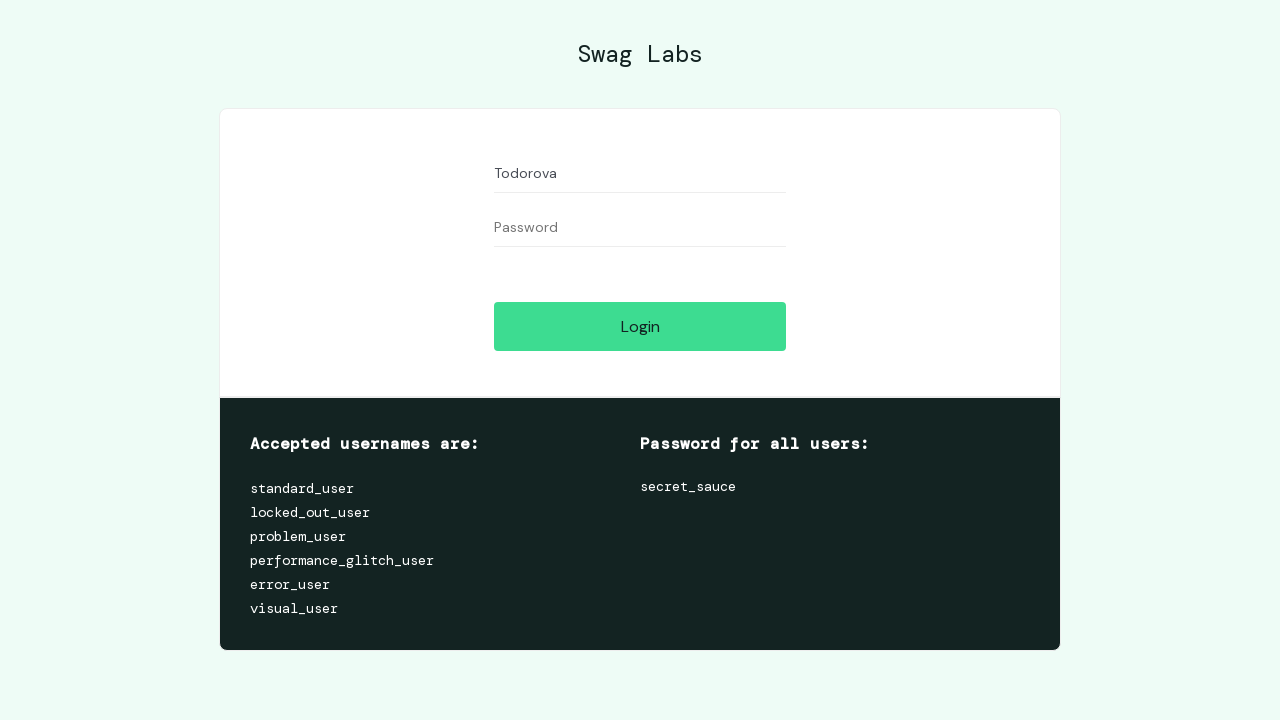

Verified input value equals 'Todorova'
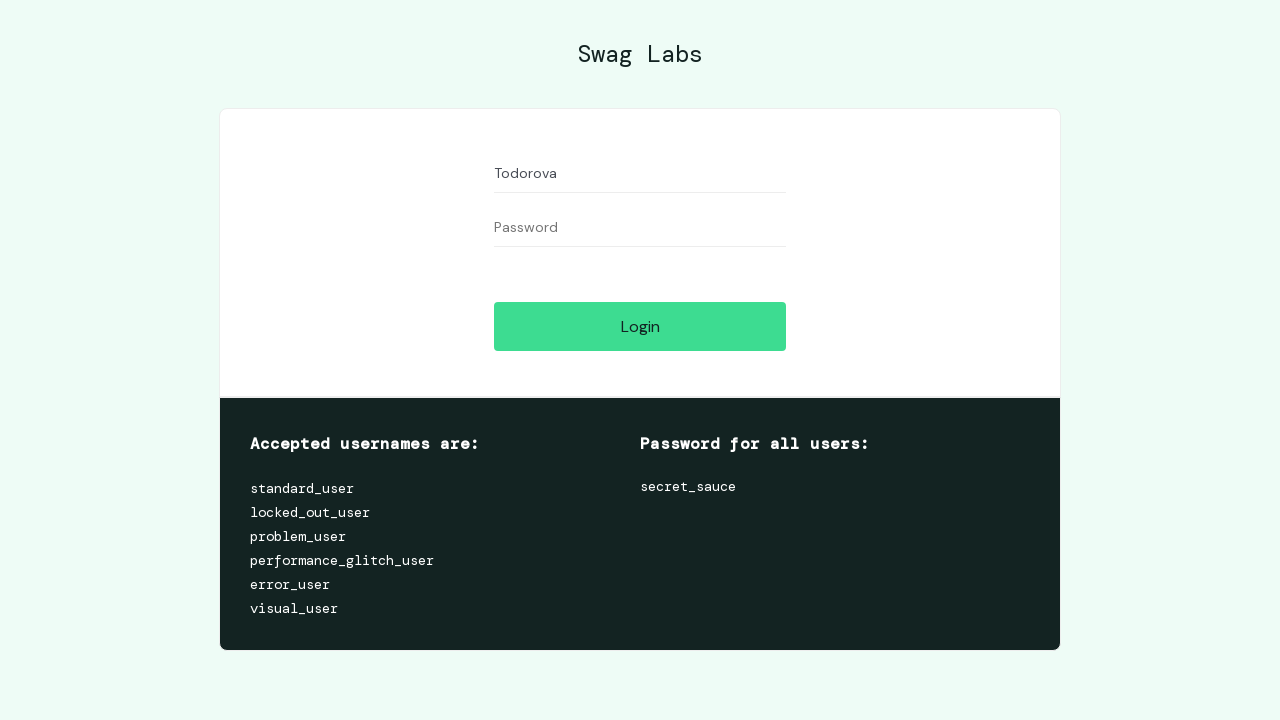

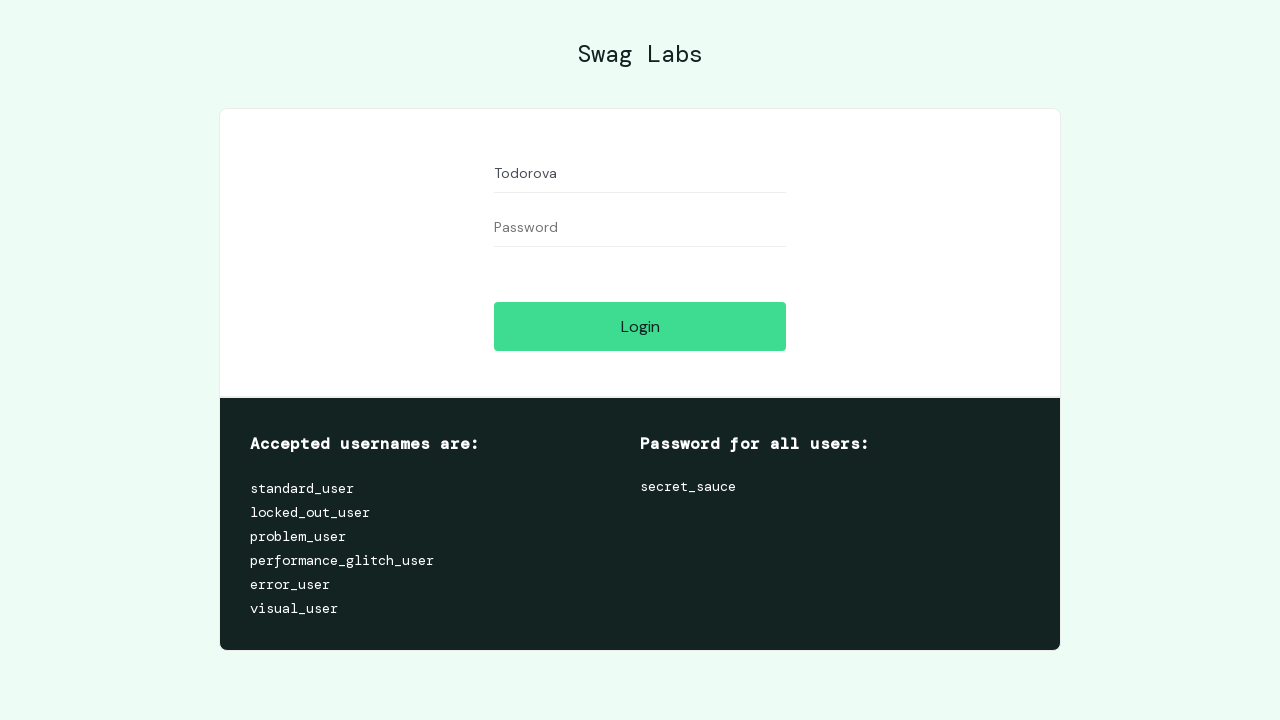